Tests the jQuery UI toggle effect by clicking the button to toggle text visibility on and off.

Starting URL: https://jqueryui.com/toggle/

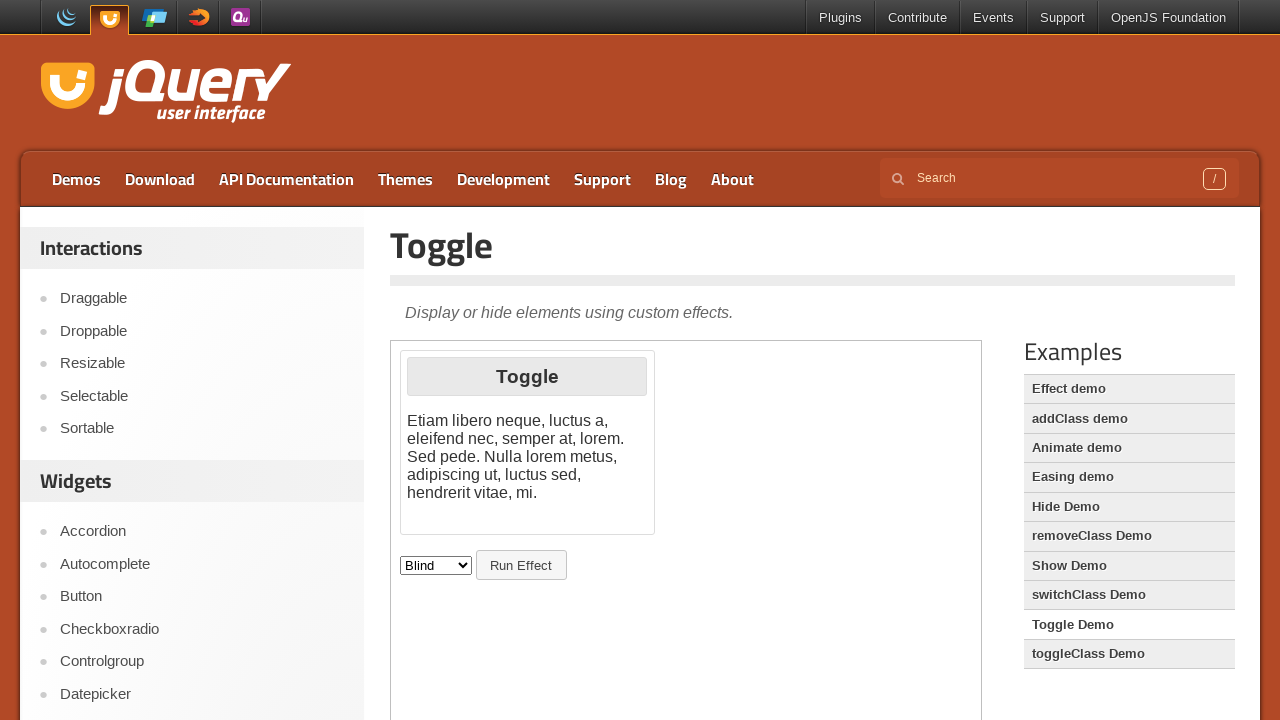

Navigated to jQuery UI toggle demo page
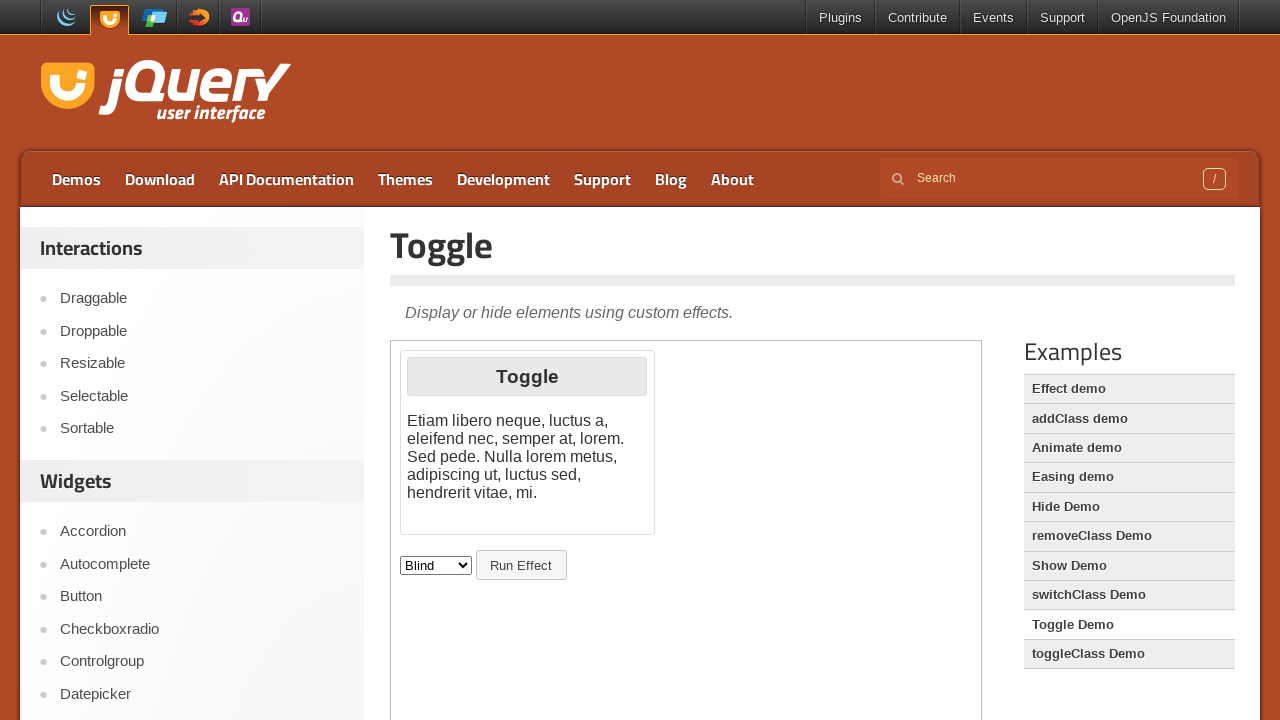

Located demo iframe
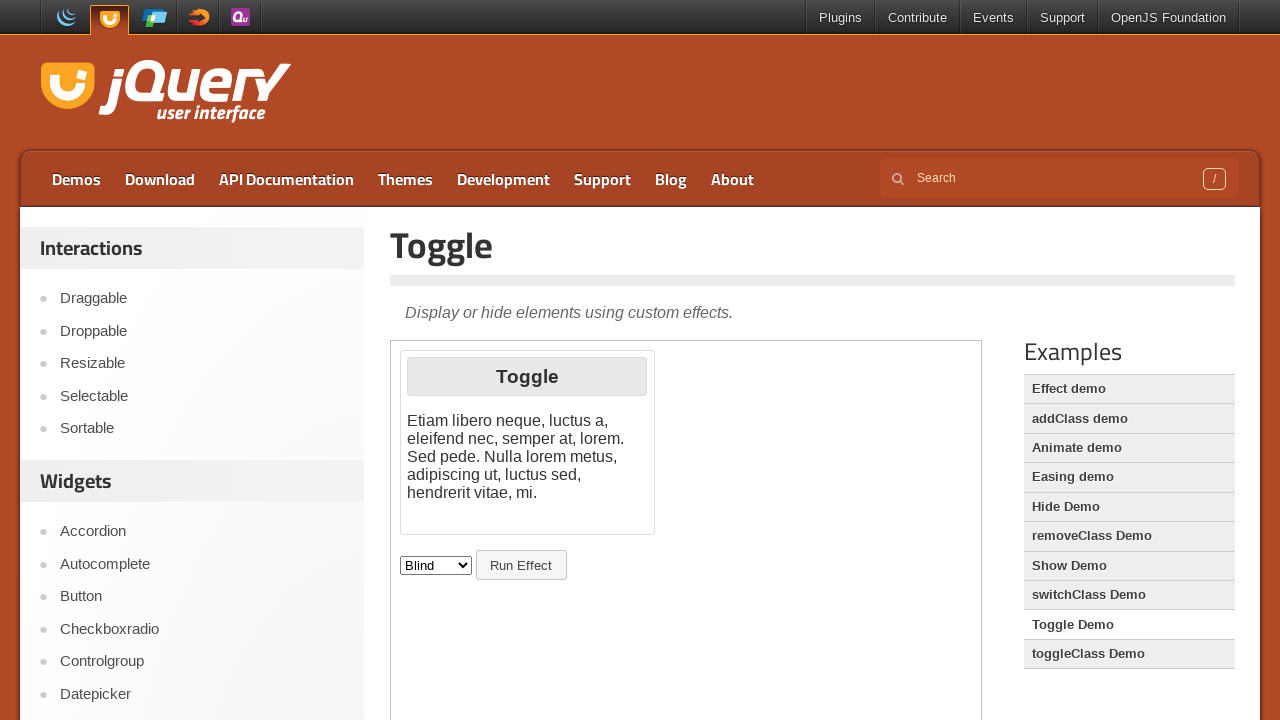

Located text element in iframe
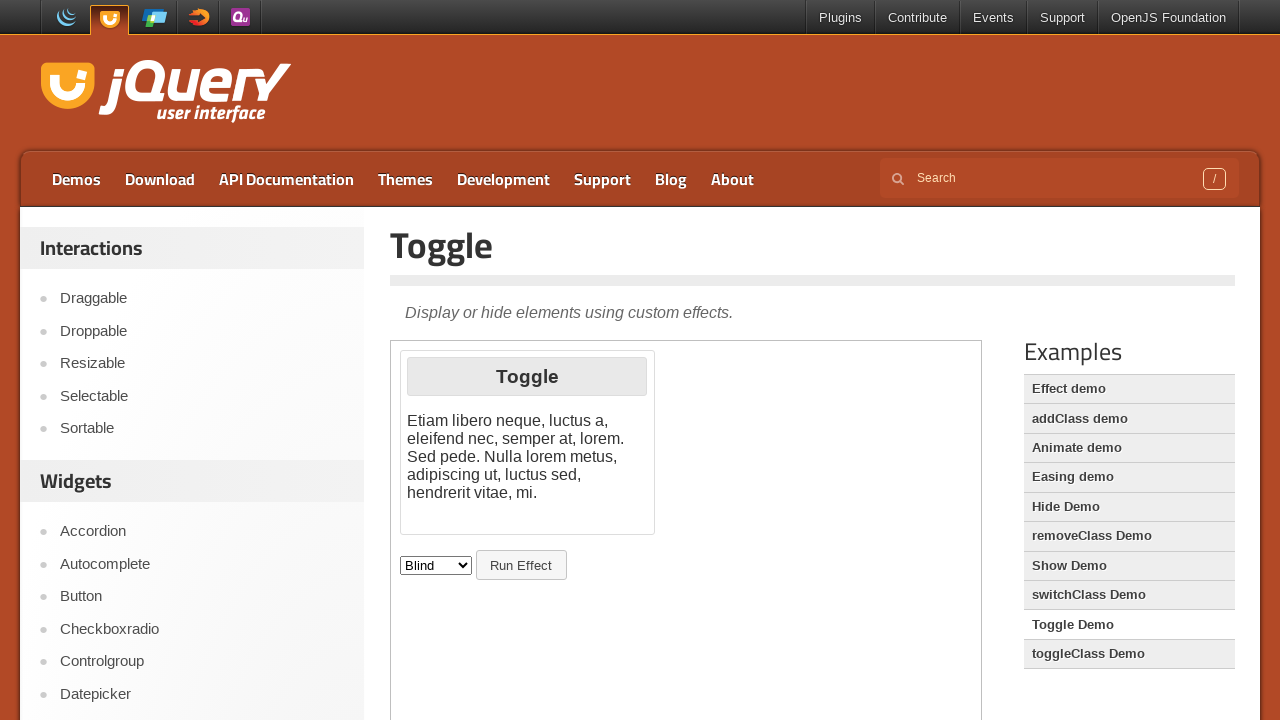

Retrieved initial text content: '
			Etiam libero neque, luctus a, eleifend nec, semper at, lorem. Sed pede. Nulla lorem metus, adipiscing ut, luctus sed, hendrerit vitae, mi.
		'
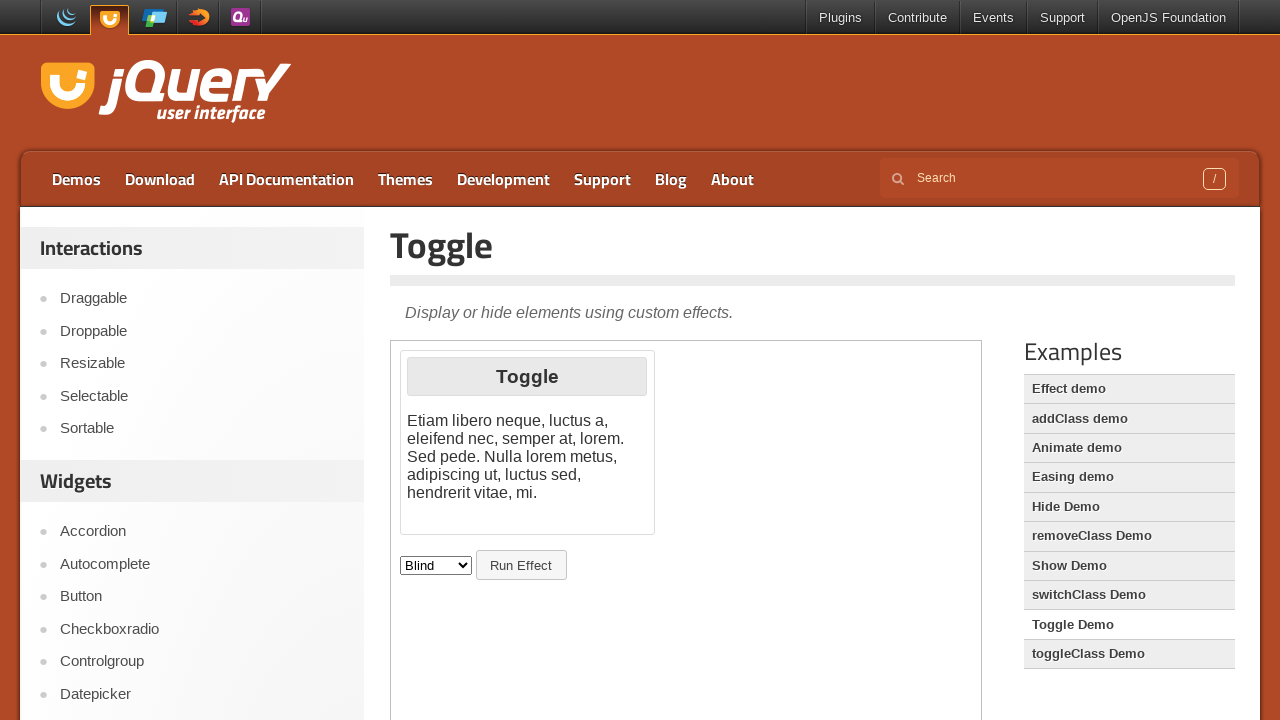

Clicked toggle button to hide text at (521, 565) on iframe.demo-frame >> internal:control=enter-frame >> #button
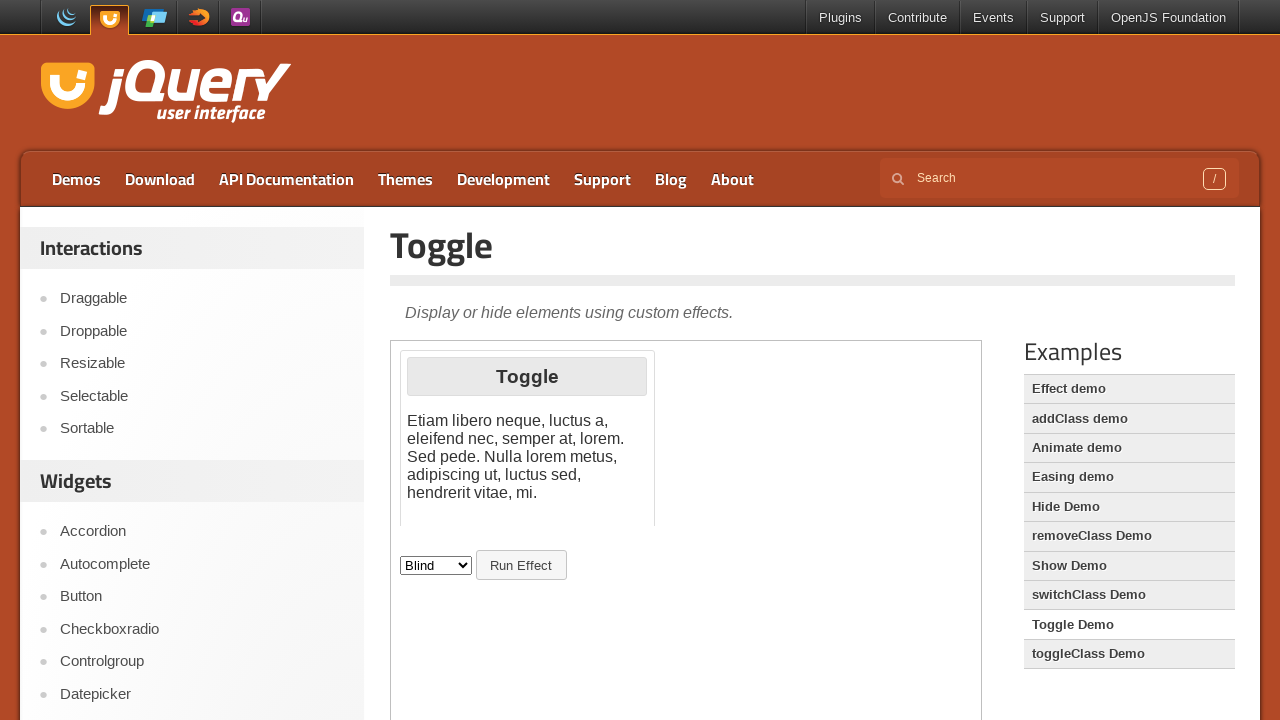

Waited 2 seconds for hide animation to complete
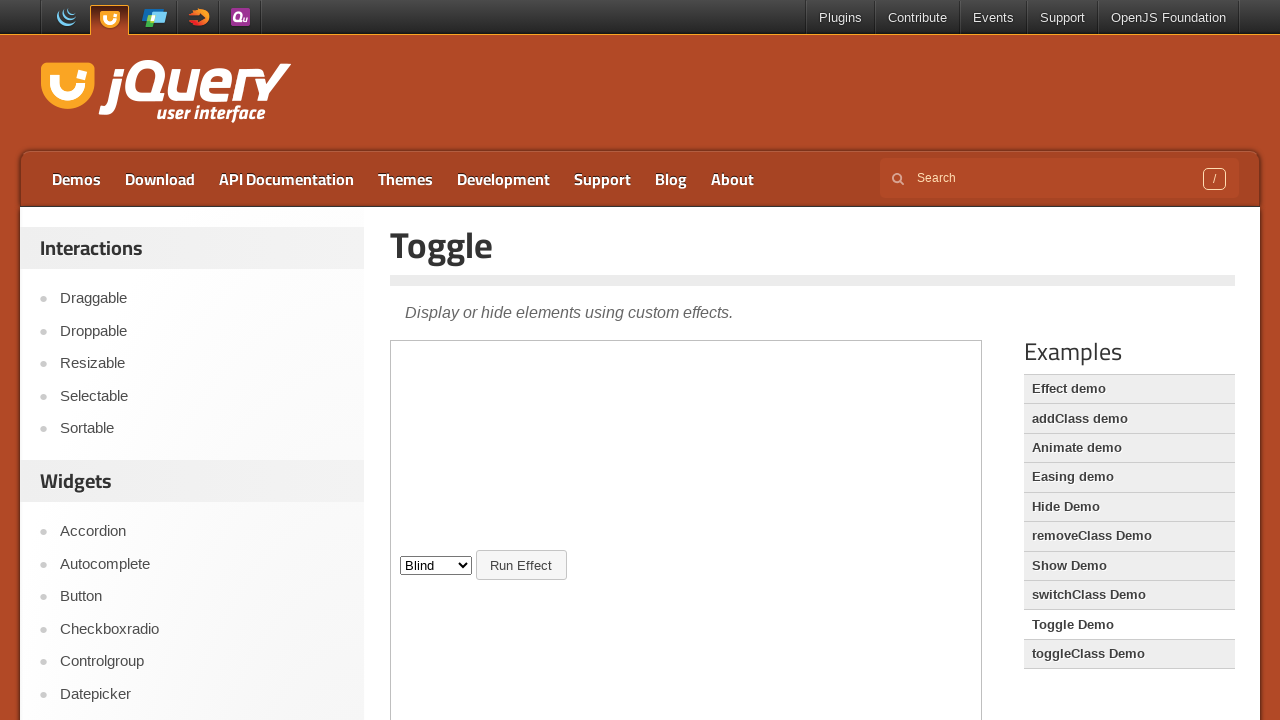

Retrieved text content after toggle: '
			Etiam libero neque, luctus a, eleifend nec, semper at, lorem. Sed pede. Nulla lorem metus, adipiscing ut, luctus sed, hendrerit vitae, mi.
		'
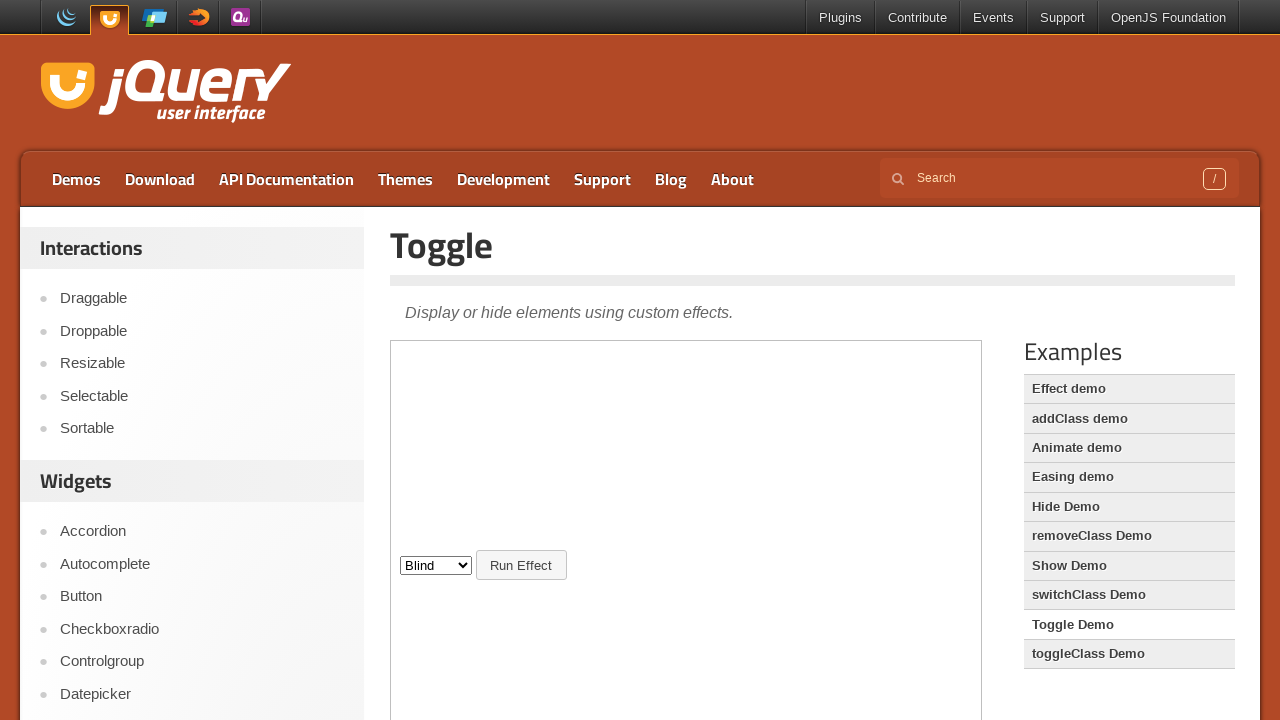

Clicked toggle button again to show text at (521, 565) on iframe.demo-frame >> internal:control=enter-frame >> #button
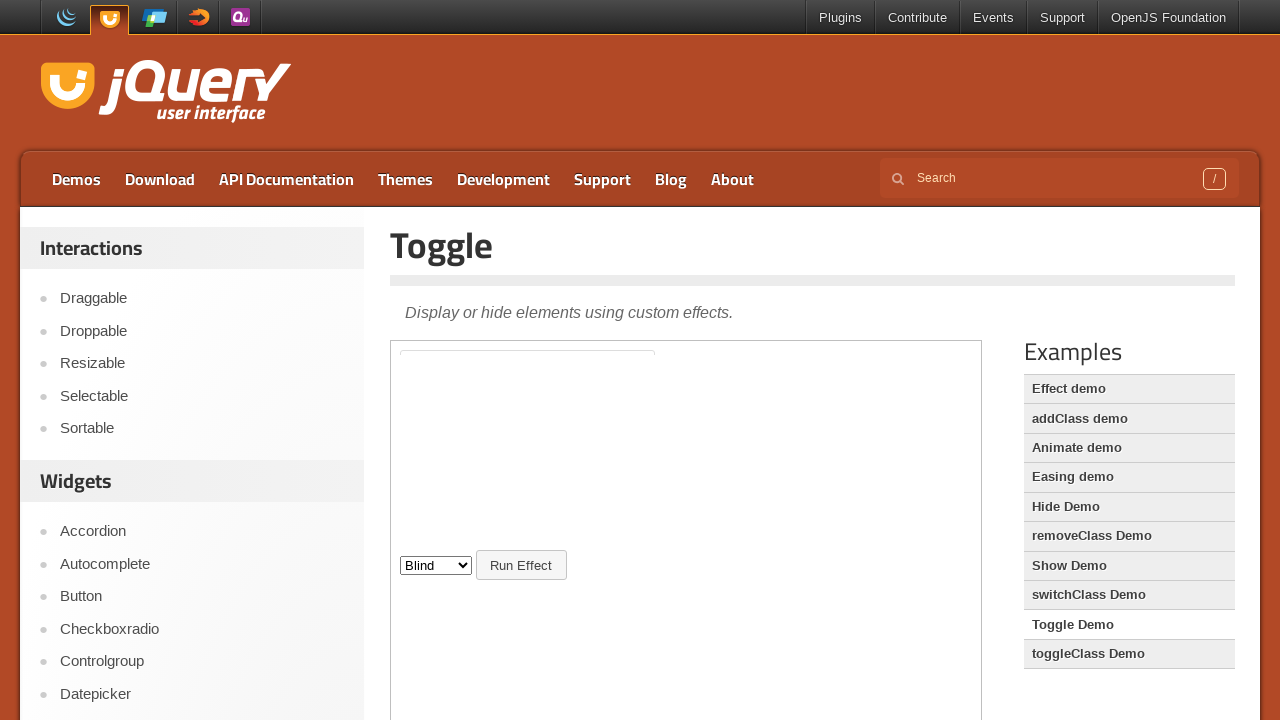

Waited 2 seconds for show animation to complete
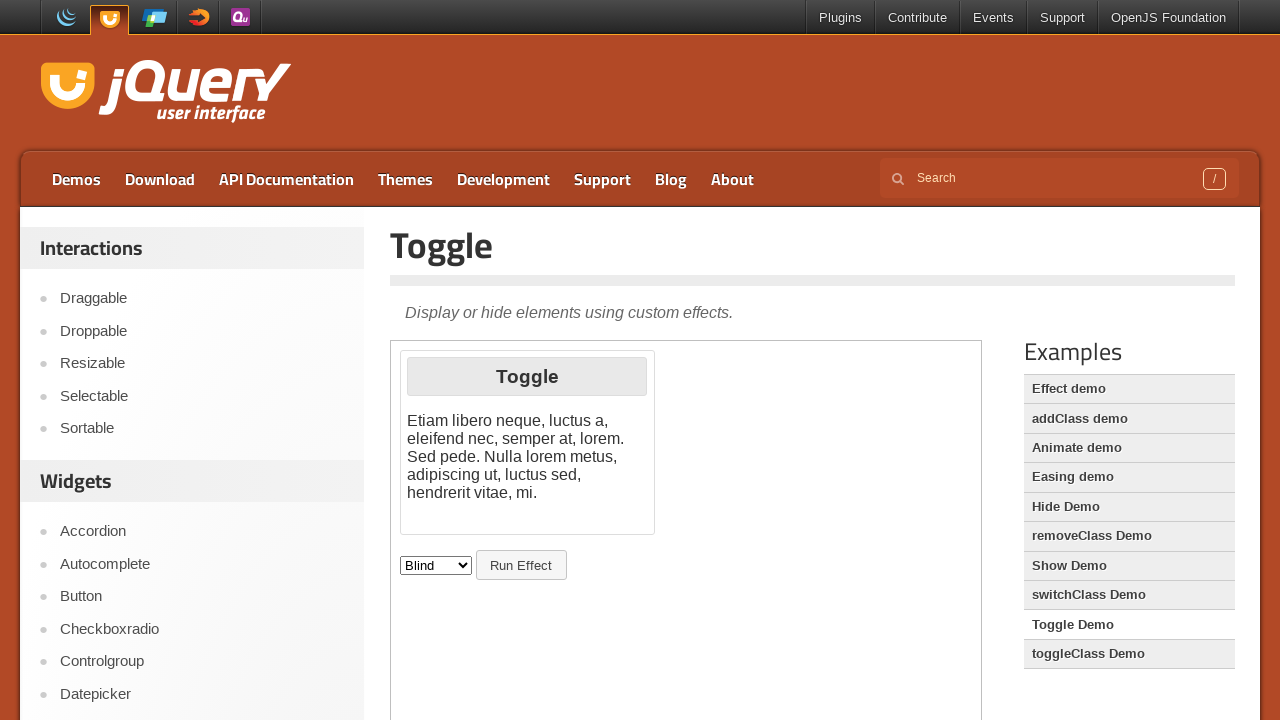

Retrieved final text content: '
			Etiam libero neque, luctus a, eleifend nec, semper at, lorem. Sed pede. Nulla lorem metus, adipiscing ut, luctus sed, hendrerit vitae, mi.
		'
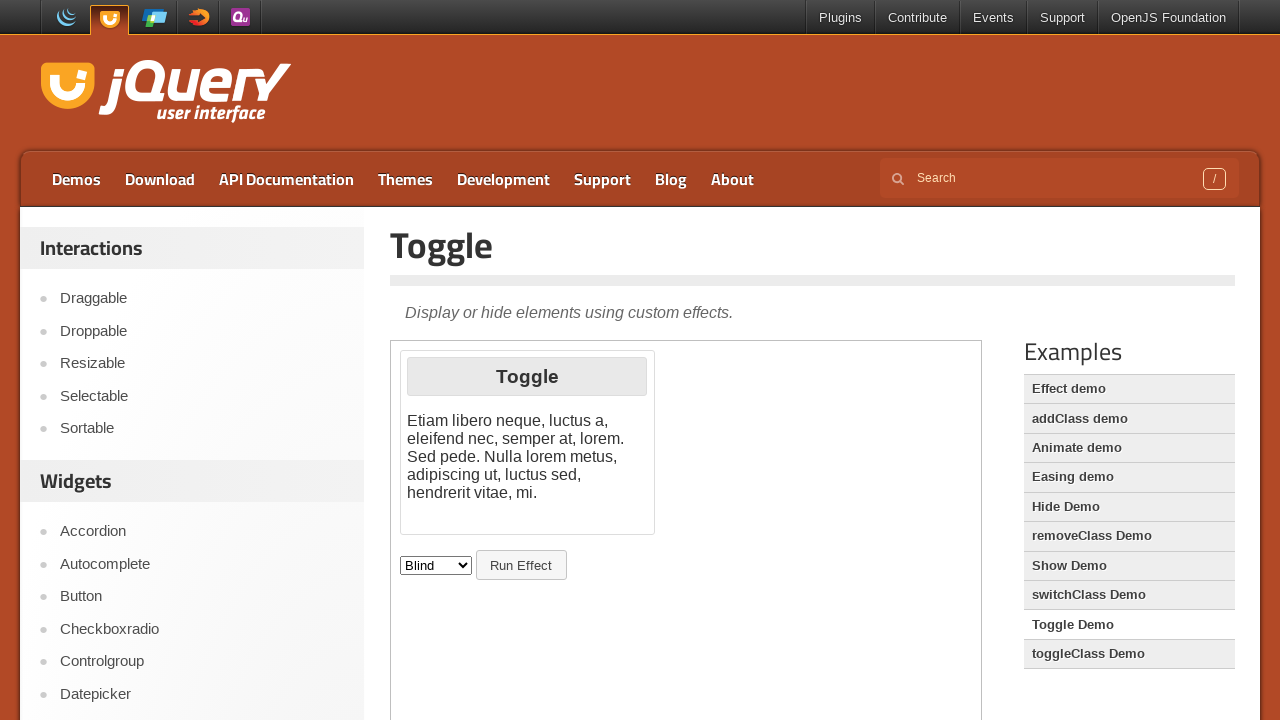

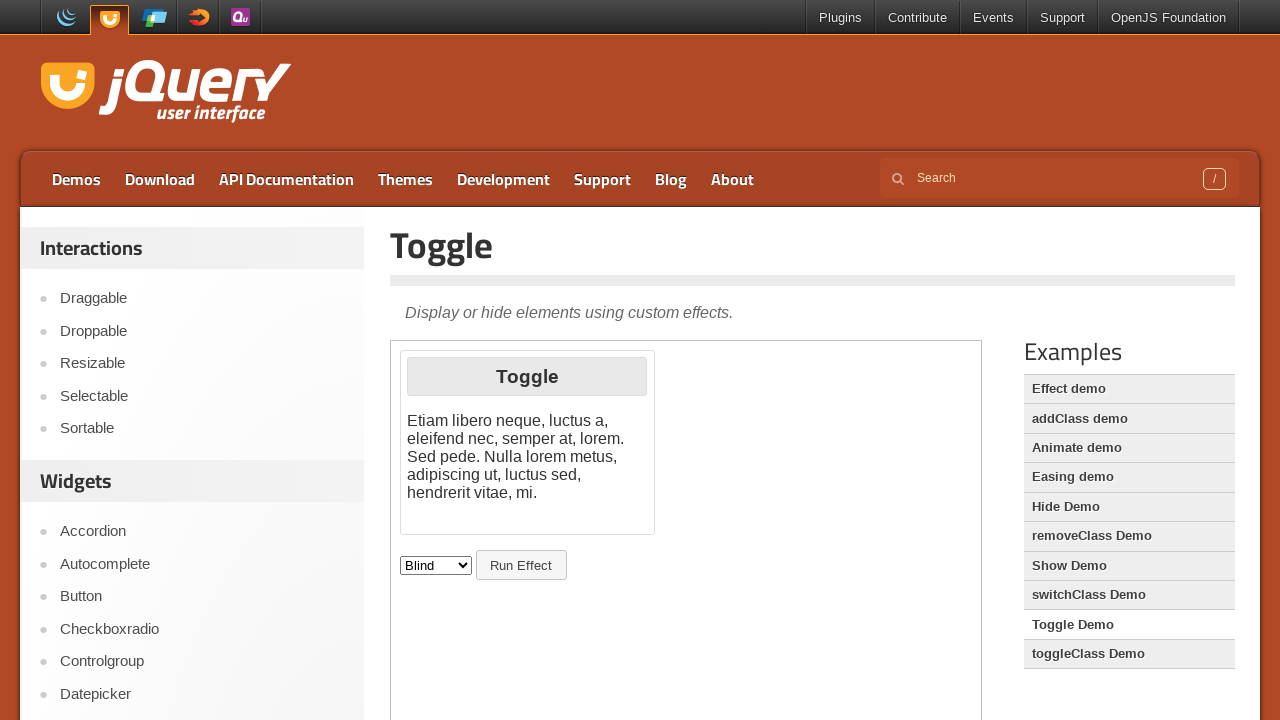